Tests the old style HTML select dropdown by selecting options using different methods

Starting URL: https://demoqa.com/select-menu

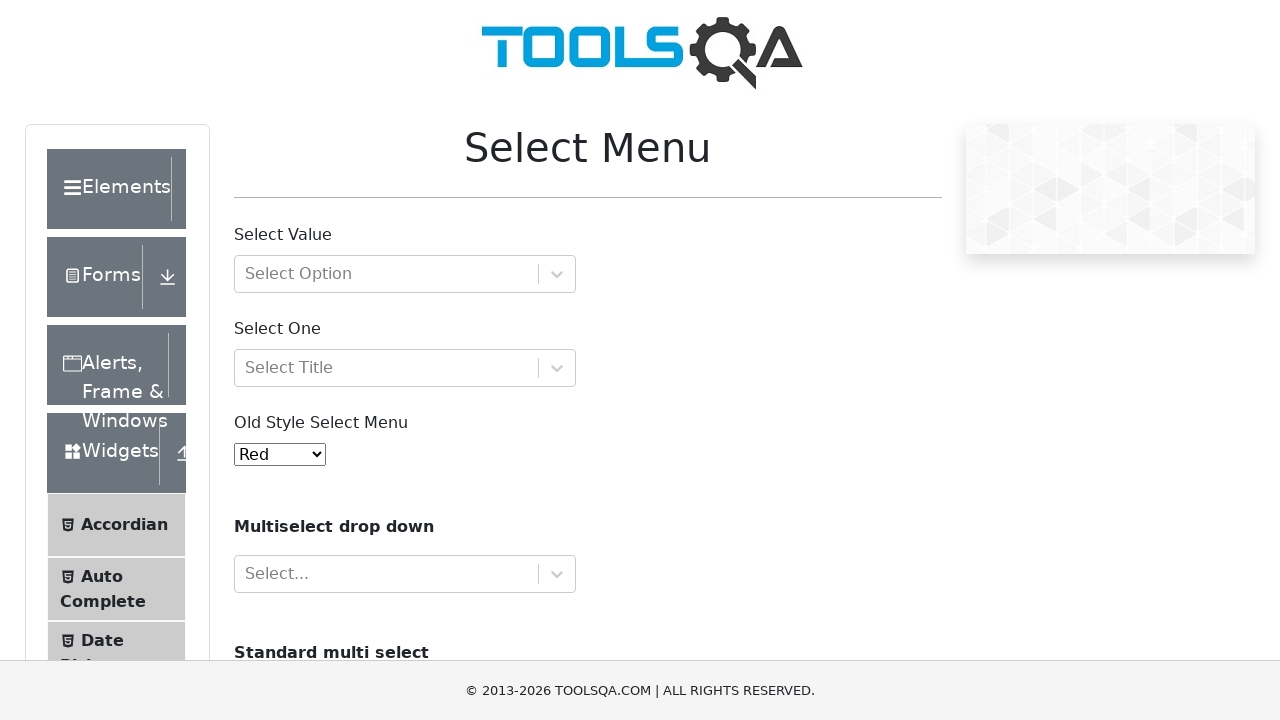

Selected option with value '5' (Black color) from old style HTML select dropdown on //*[@id='oldSelectMenu']
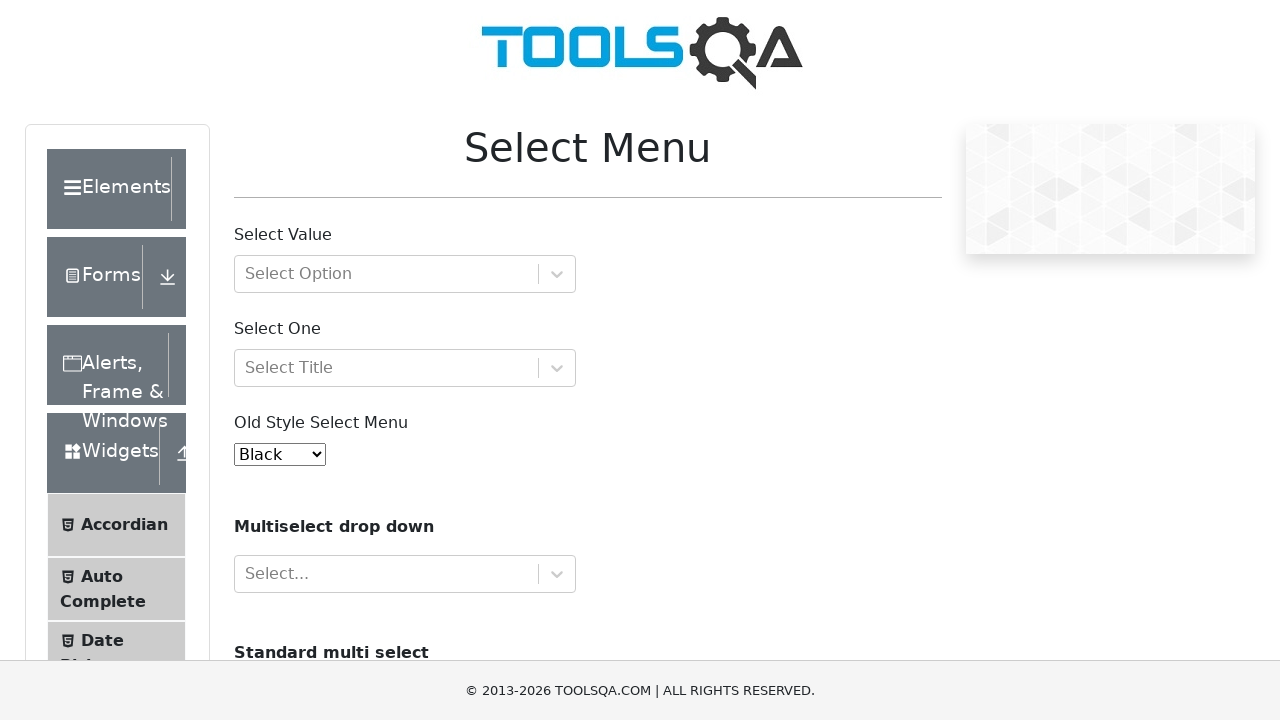

Selected option at index 6 from old style HTML select dropdown on //*[@id='oldSelectMenu']
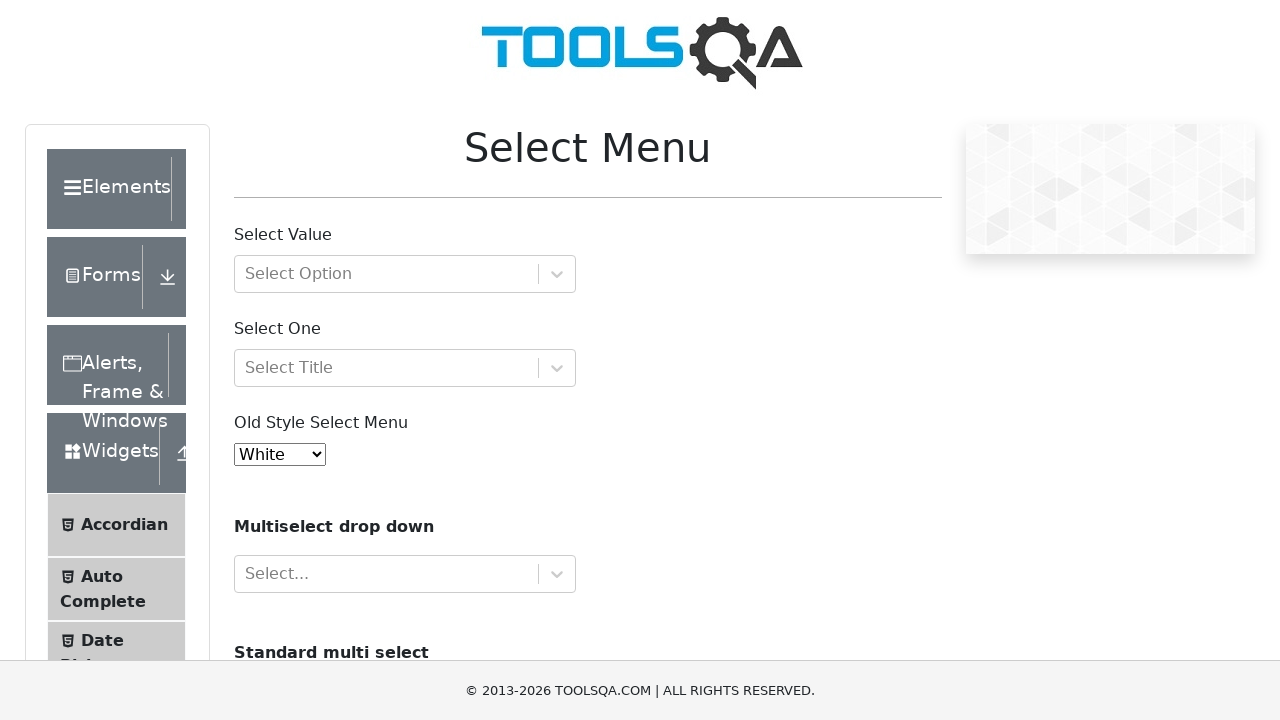

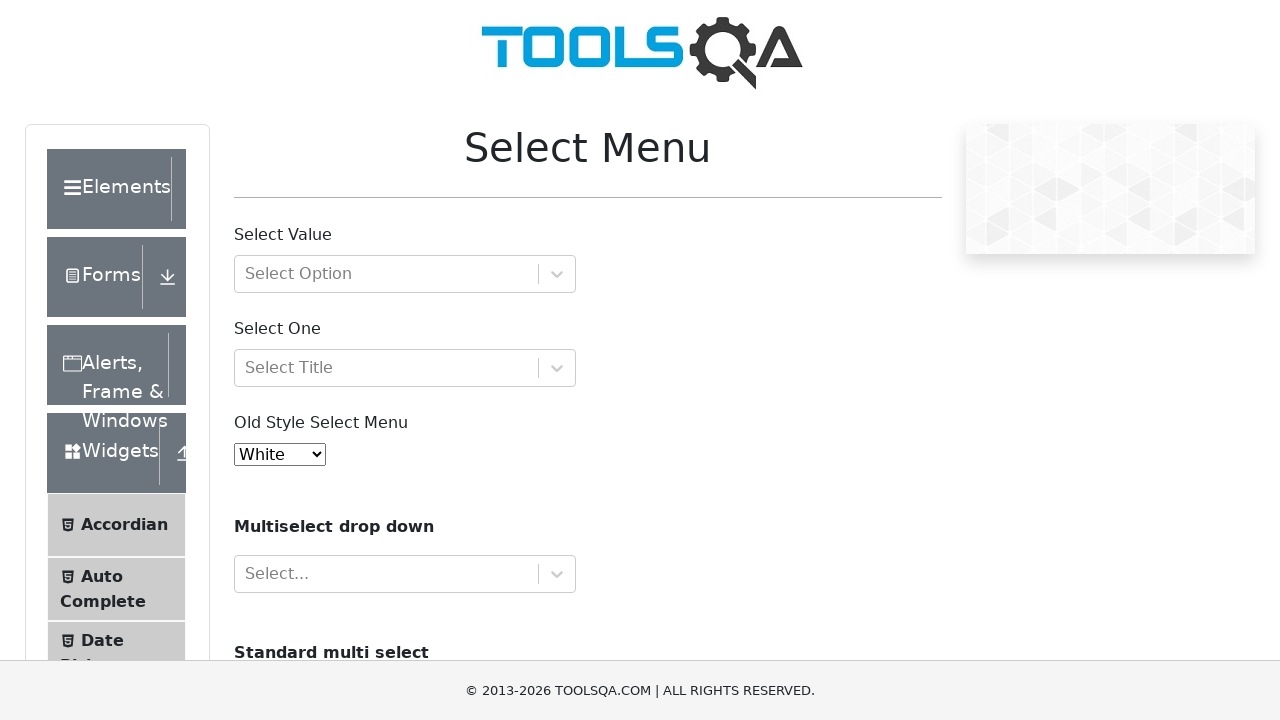